Tests a simple registration form by filling in first name, last name, city (firstname field), and country fields, then submitting the form

Starting URL: http://suninjuly.github.io/simple_form_find_task.html

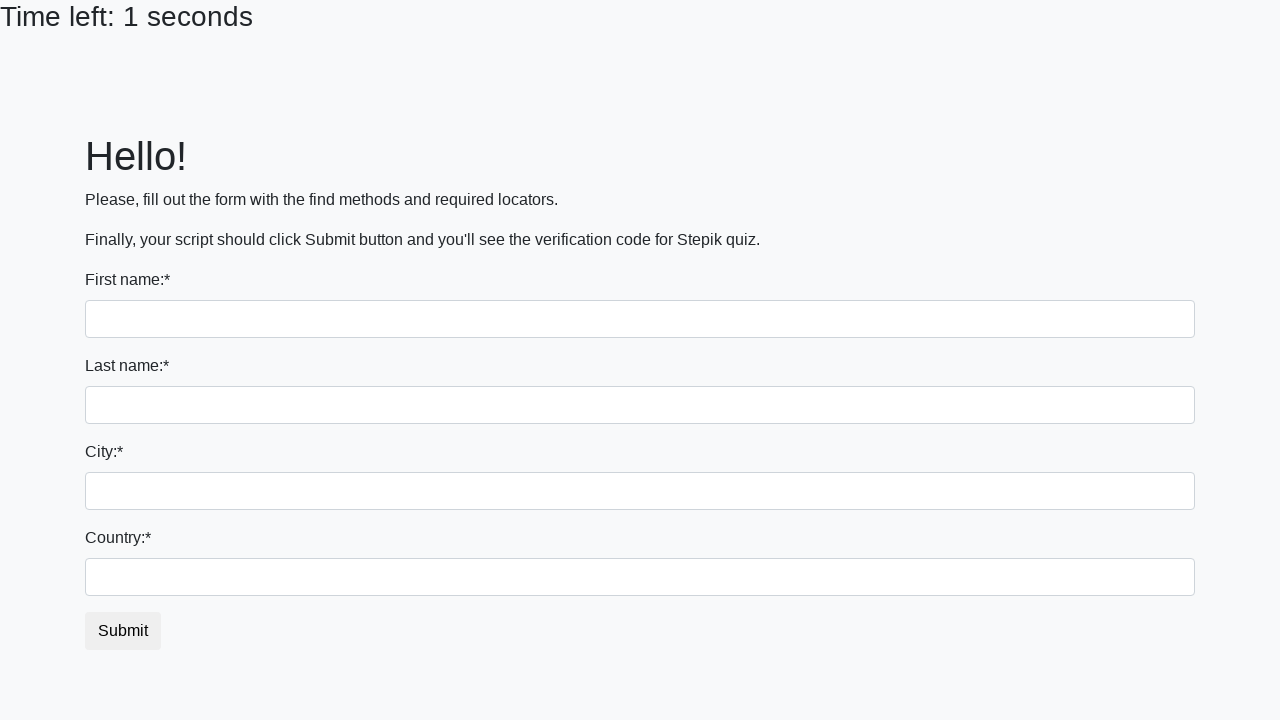

Filled first name field with 'Ivan' on input[name='first_name']
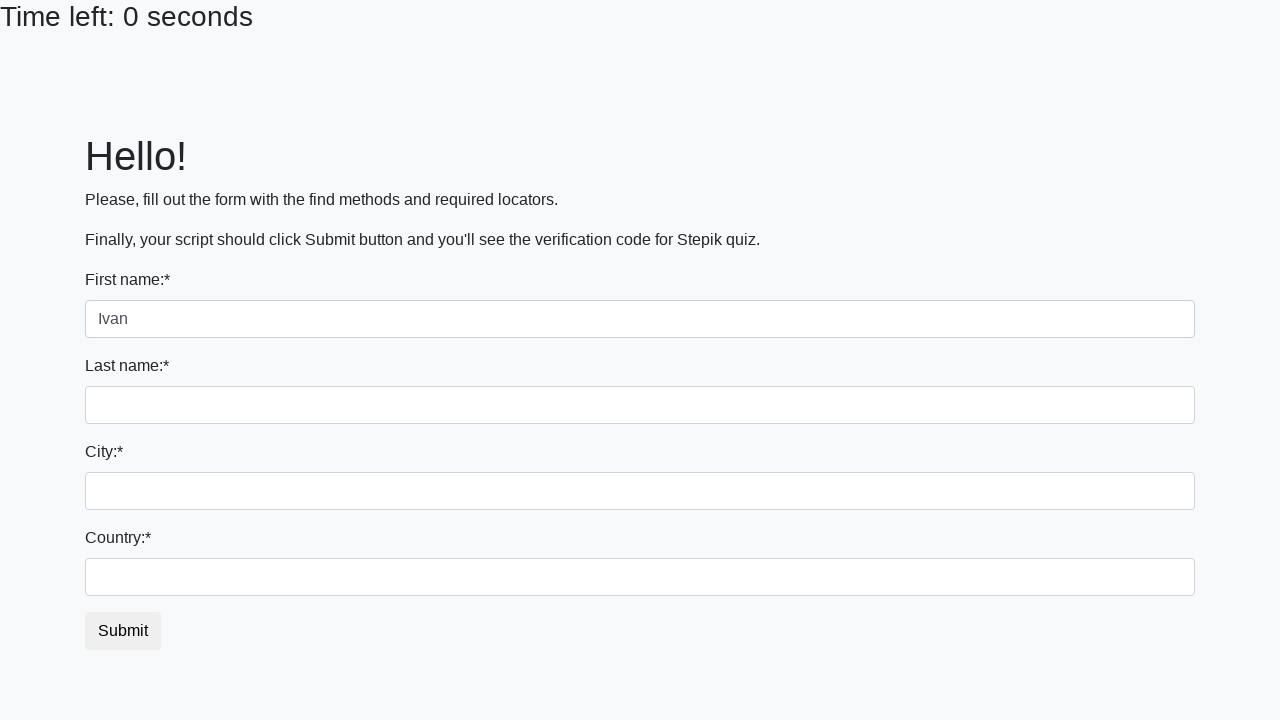

Filled last name field with 'Petrov' on input[name='last_name']
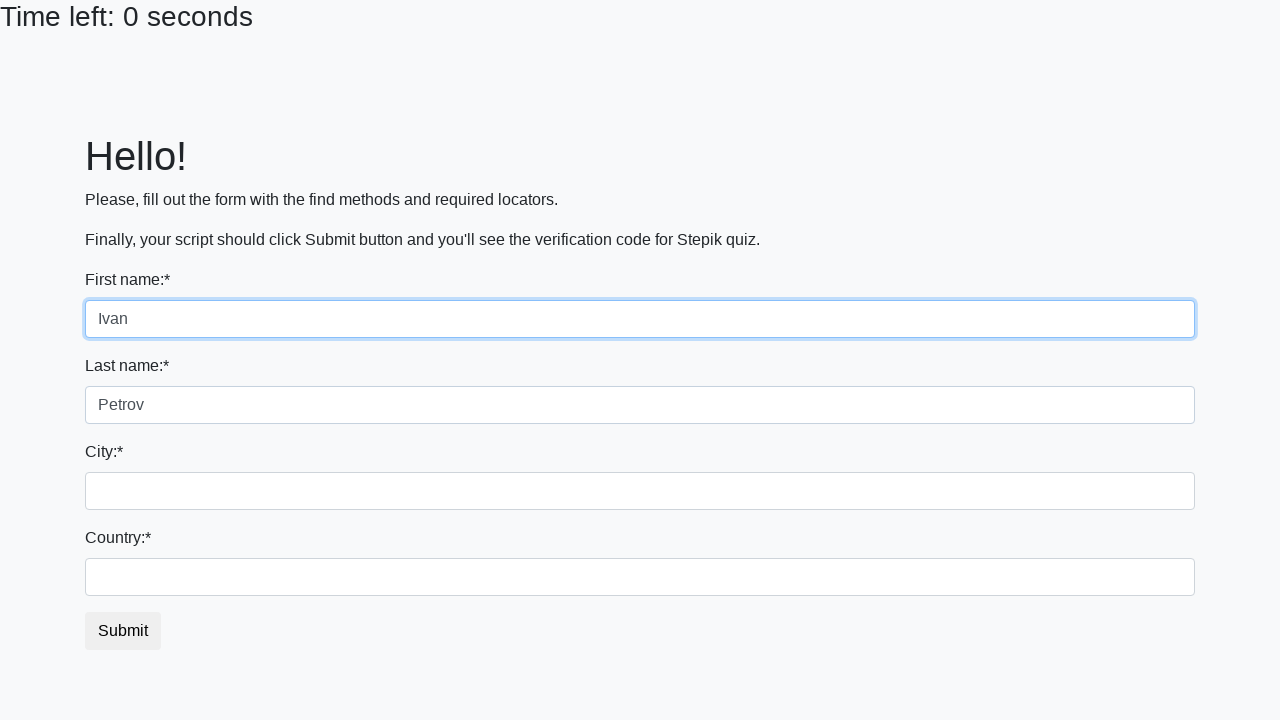

Filled city field with 'Smolensk' on input[name='firstname']
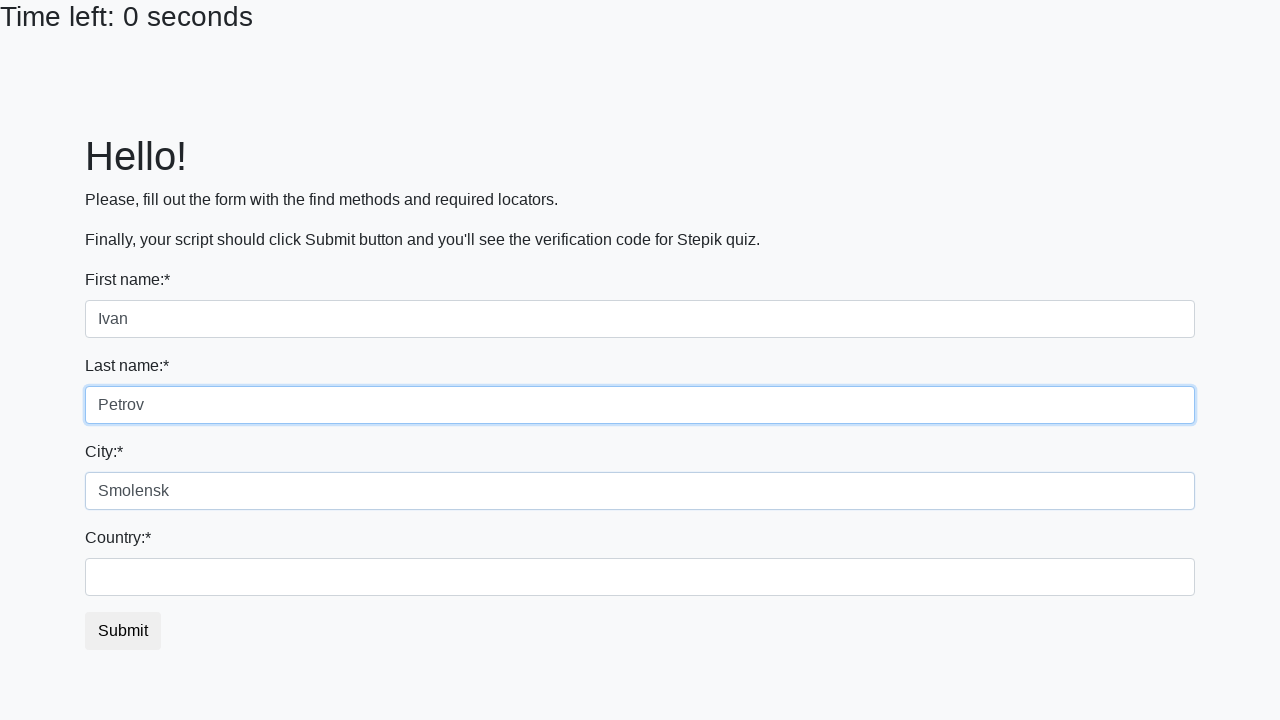

Filled country field with 'Russia' on #country
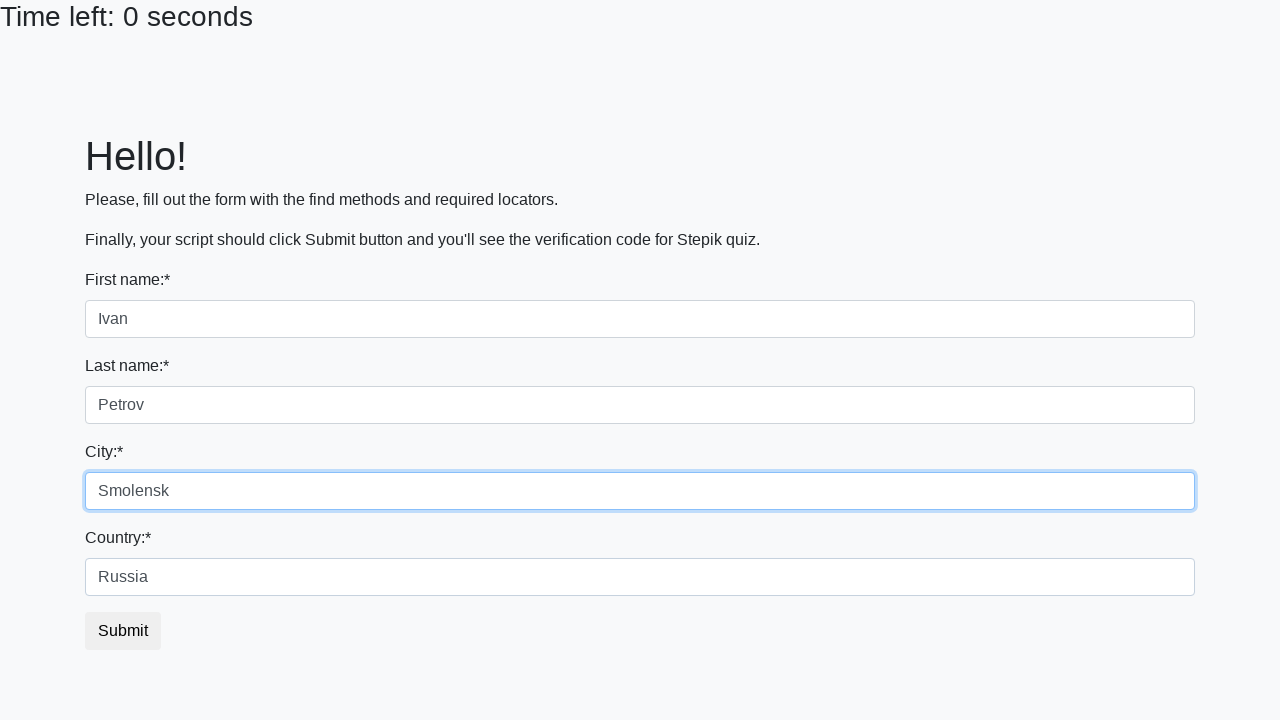

Clicked submit button to submit registration form at (123, 631) on button.btn
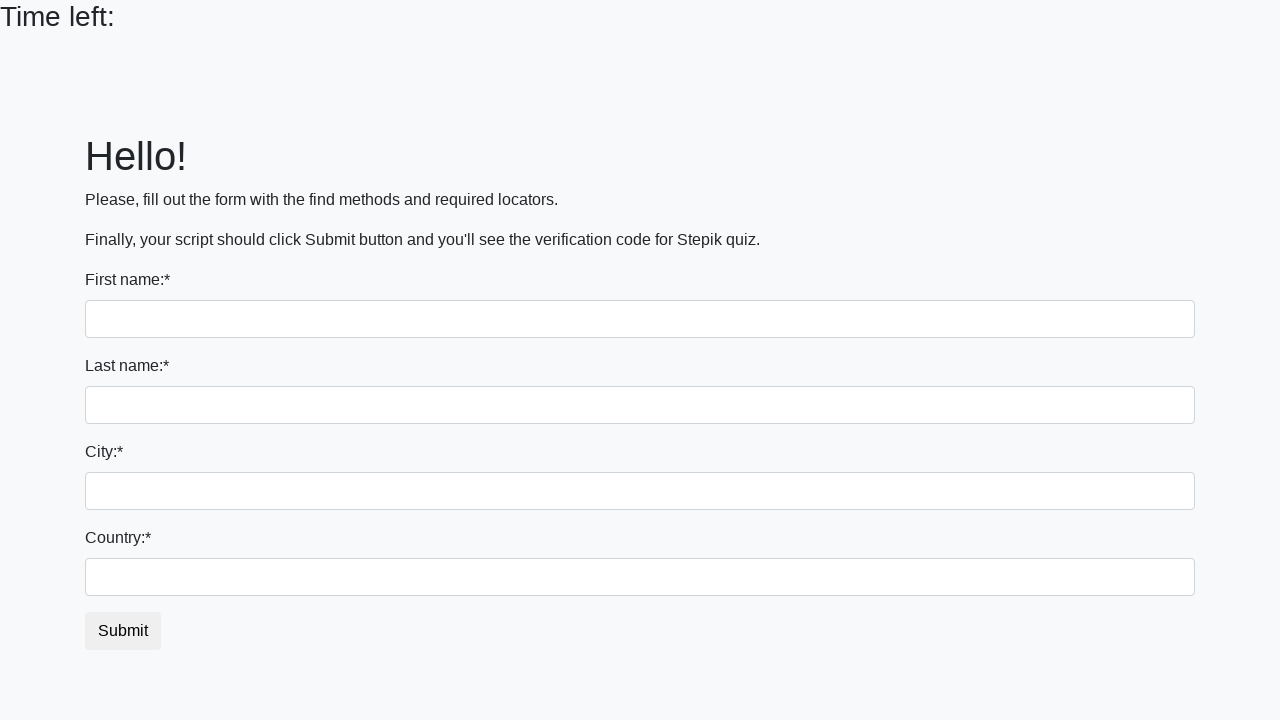

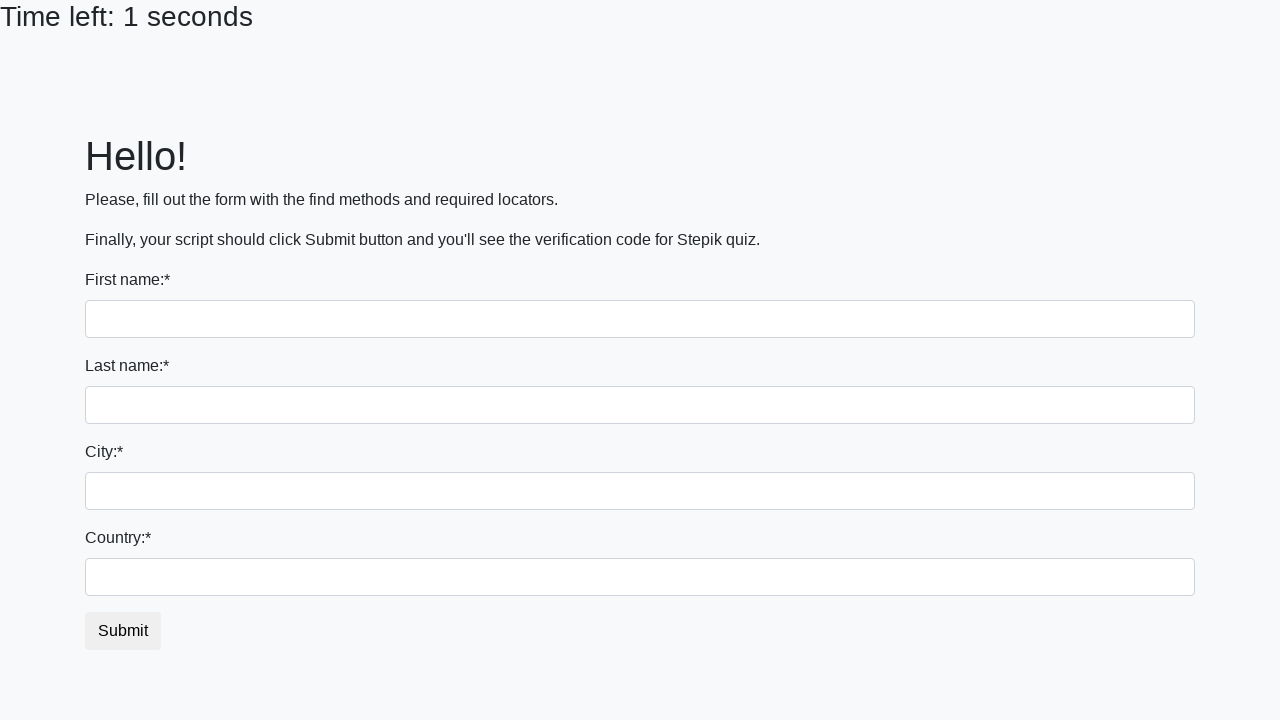